Tests login form validation by submitting empty credentials and verifying the "Username is required" error message appears

Starting URL: https://www.saucedemo.com

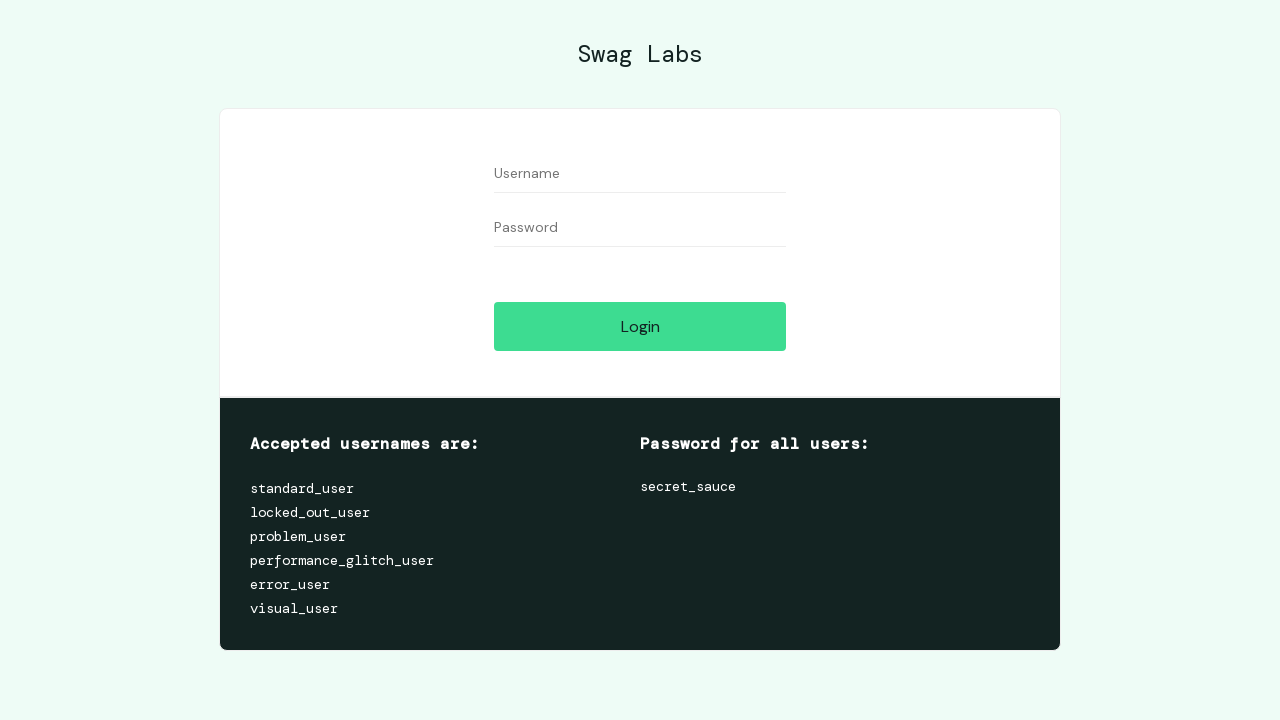

Clicked Login button with empty credentials at (640, 326) on input[type='submit'], button[type='submit'], #login-button
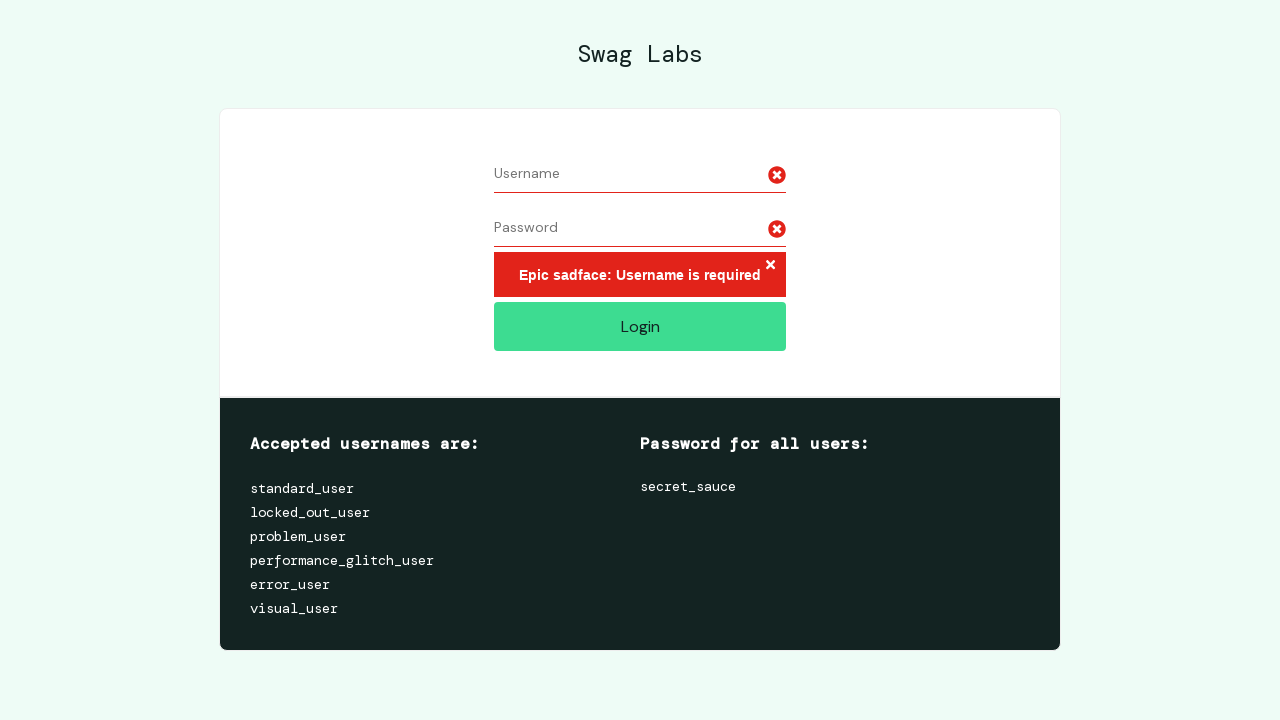

Error message element appeared
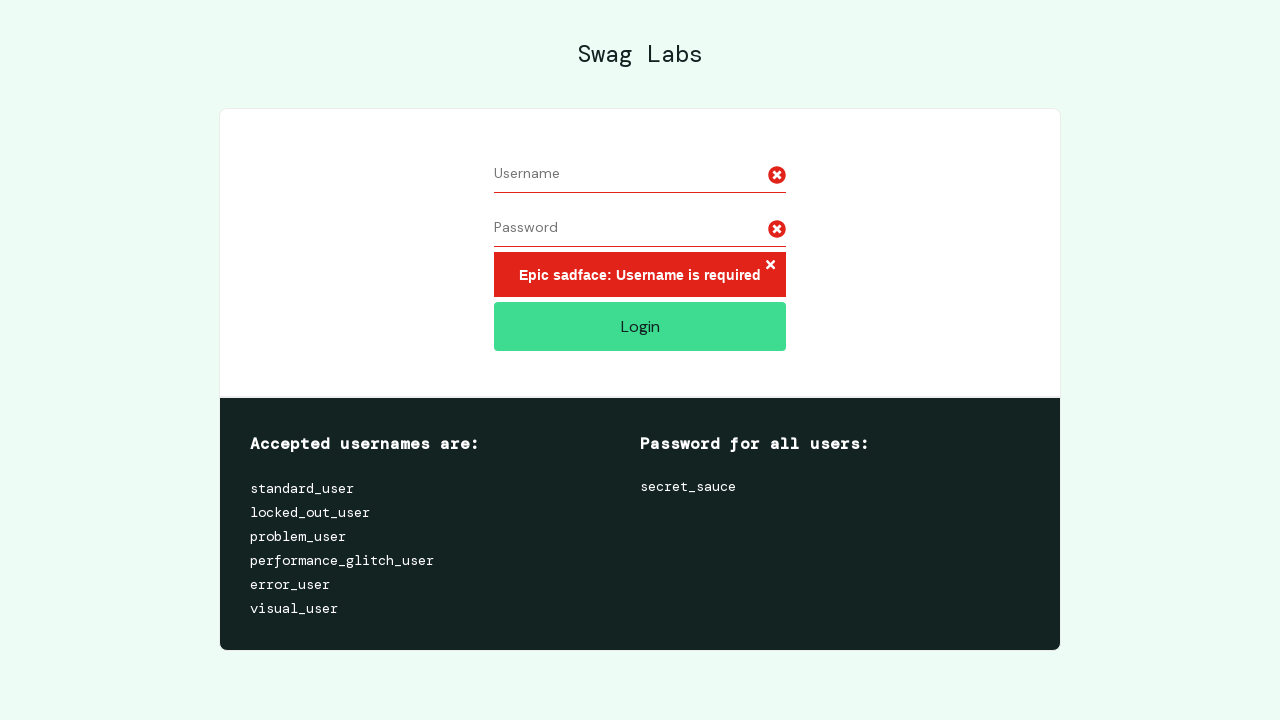

Retrieved error message text
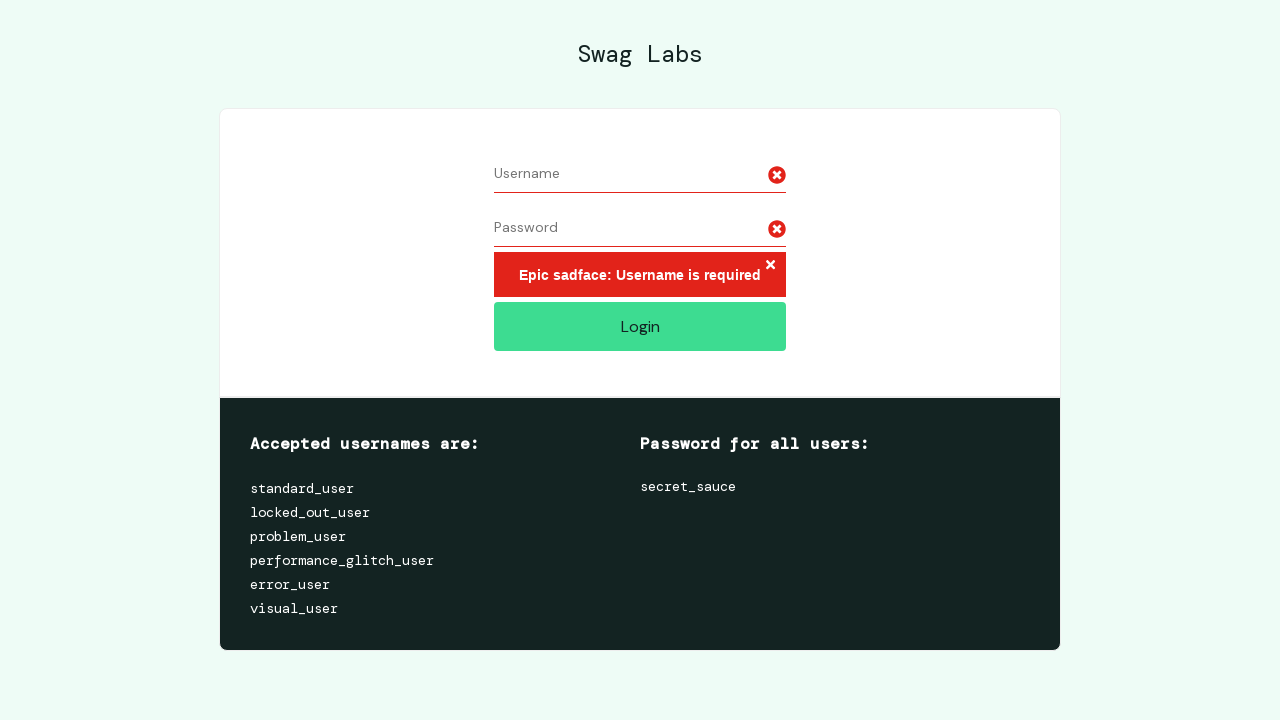

Verified 'Username is required' error message is displayed
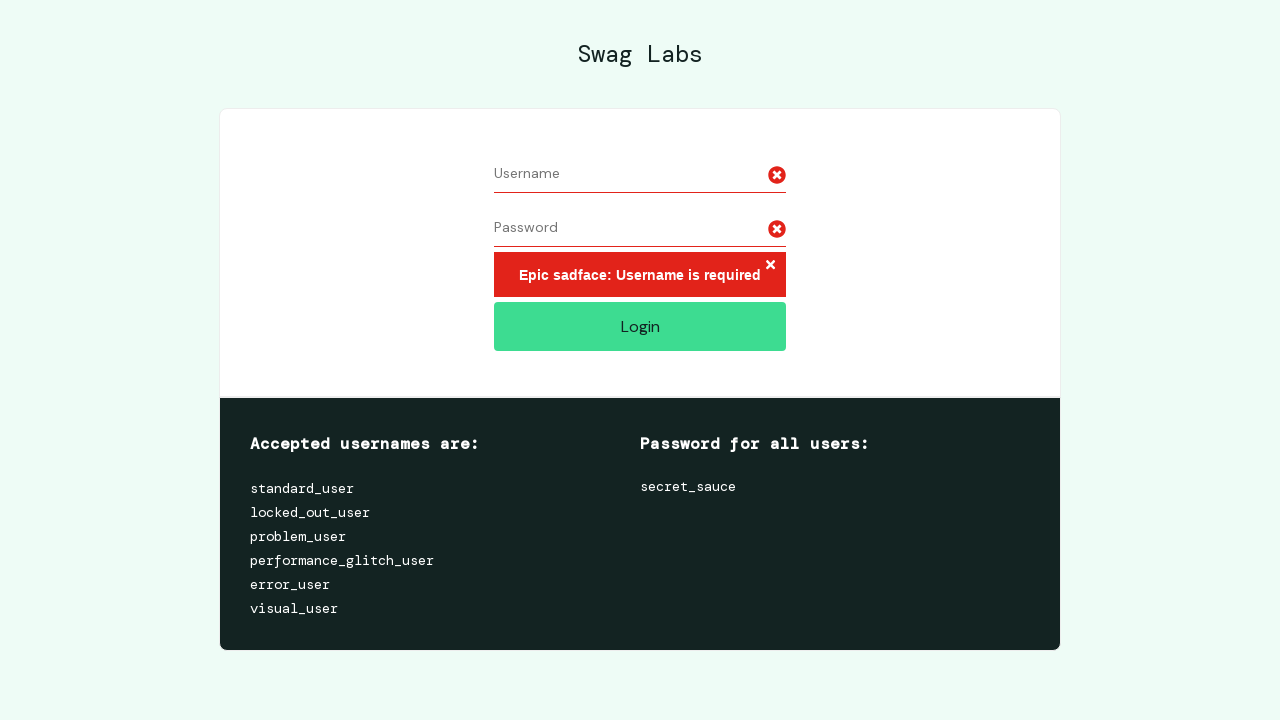

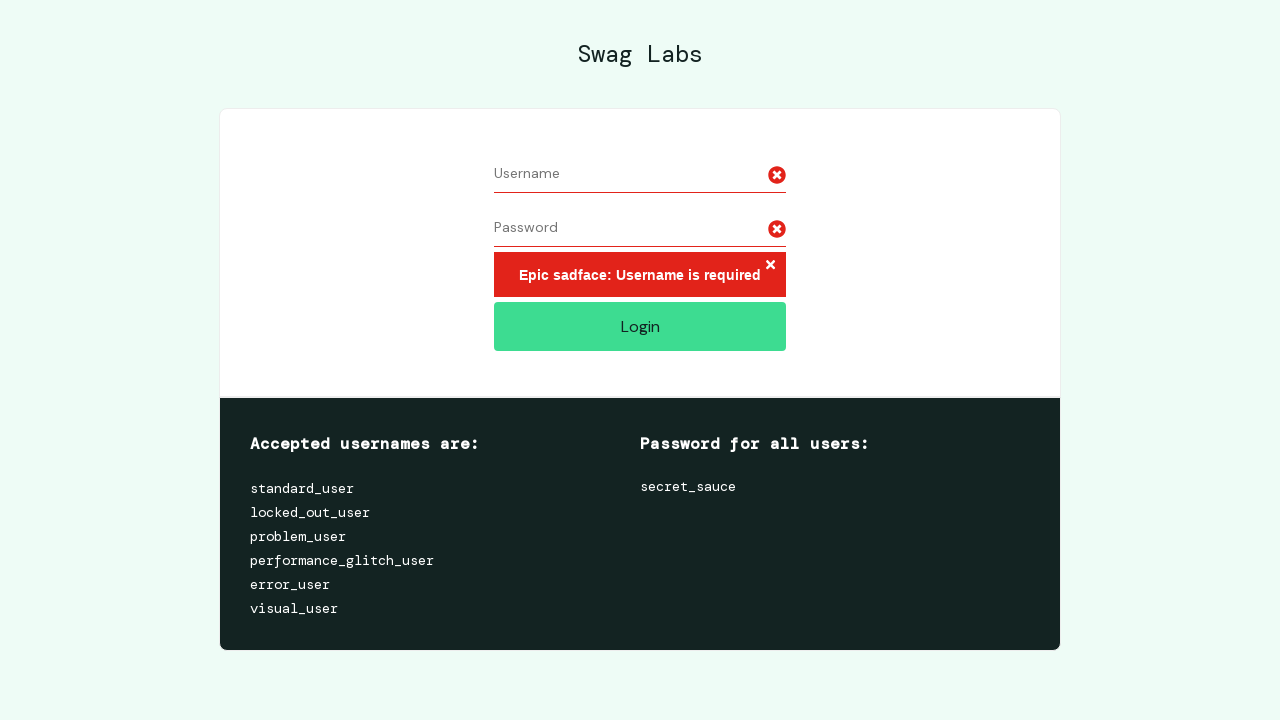